Navigates to Agoda website, closes a popup message, and interacts with the date picker to select a check-in date

Starting URL: https://www.agoda.com/

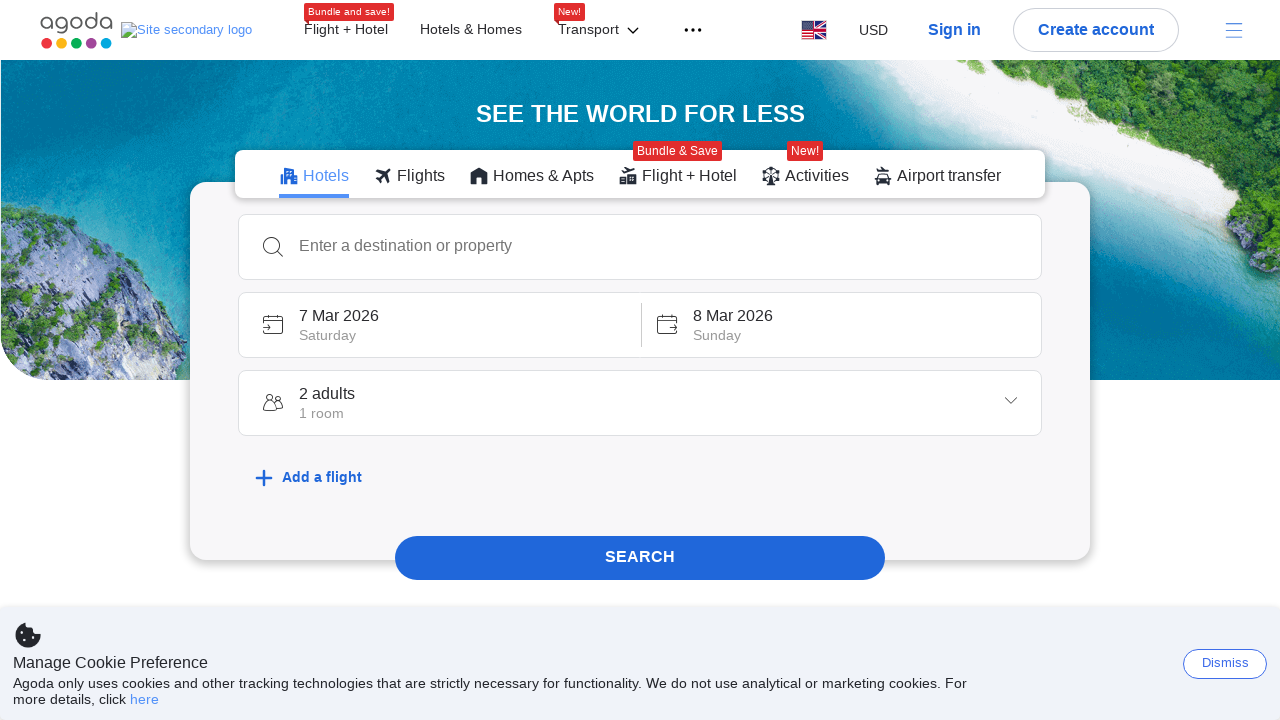

Waited 6 seconds for page to load
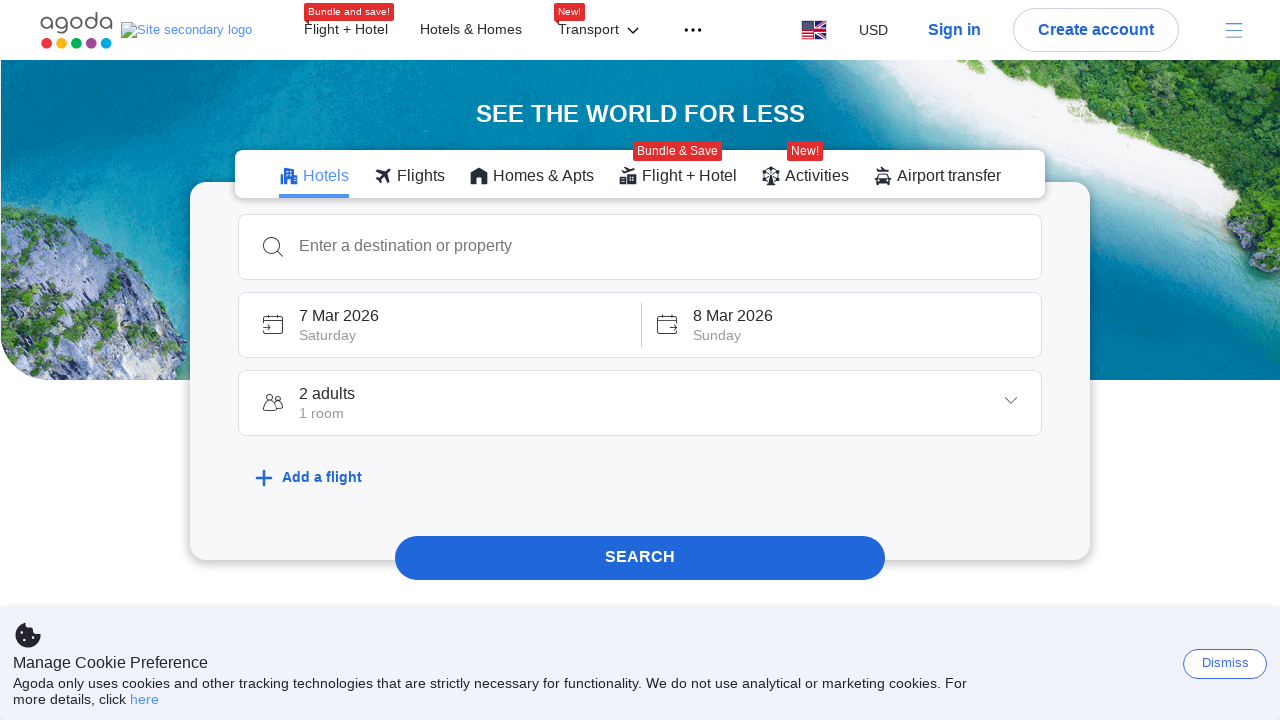

Popup message not found, continuing on button[aria-label='Close Message']
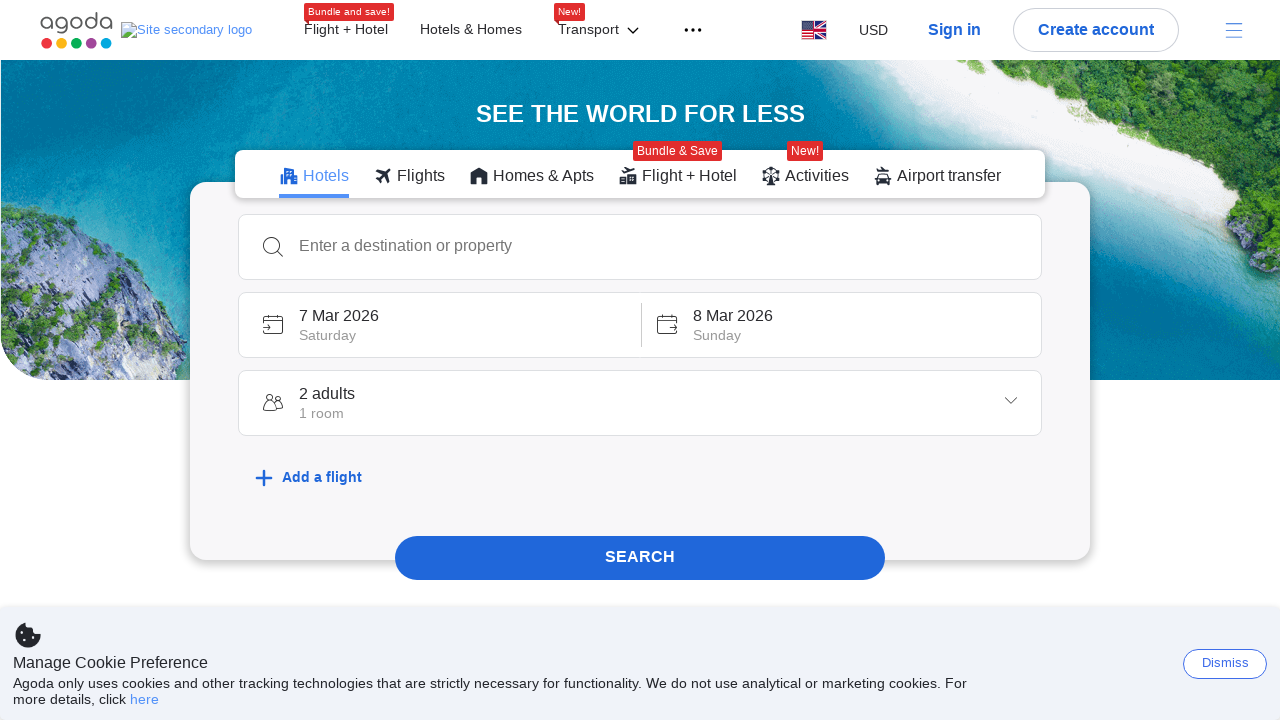

Clicked on date picker at (459, 325) on (//div[@class='IconBox__child'])[2]
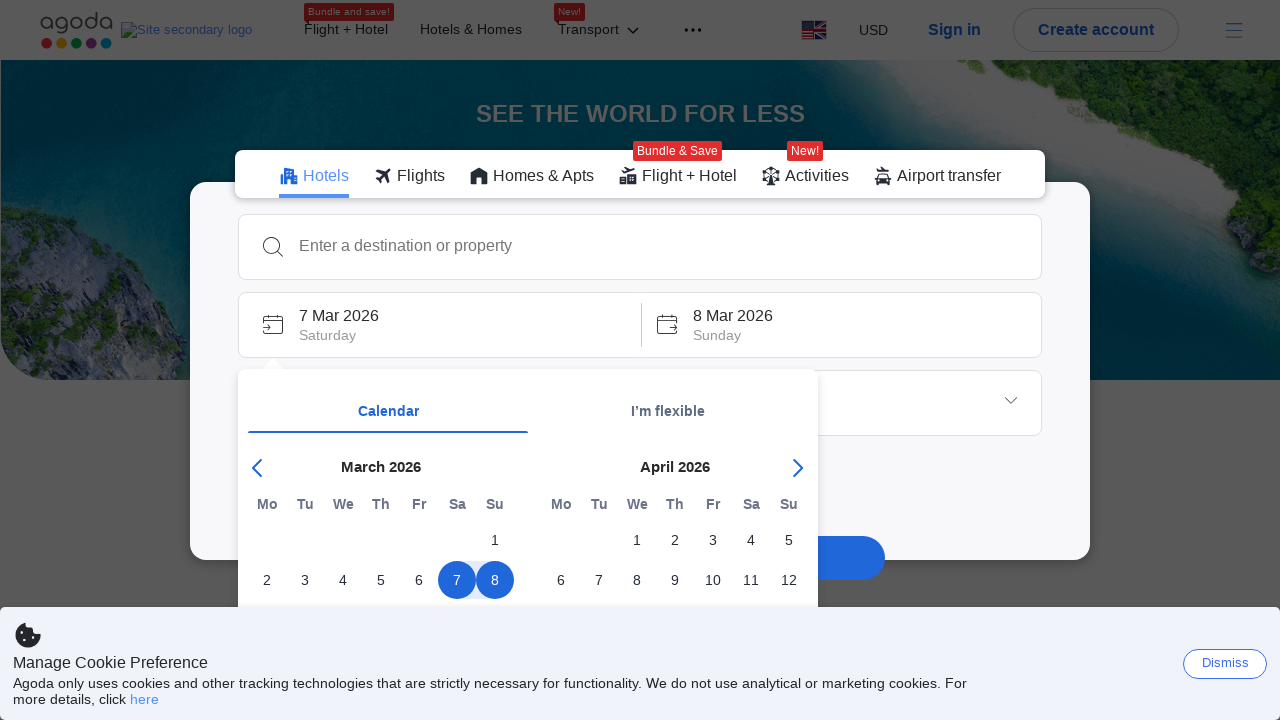

Navigated to previous month in date picker at (258, 408) on button[aria-label='Previous Month']
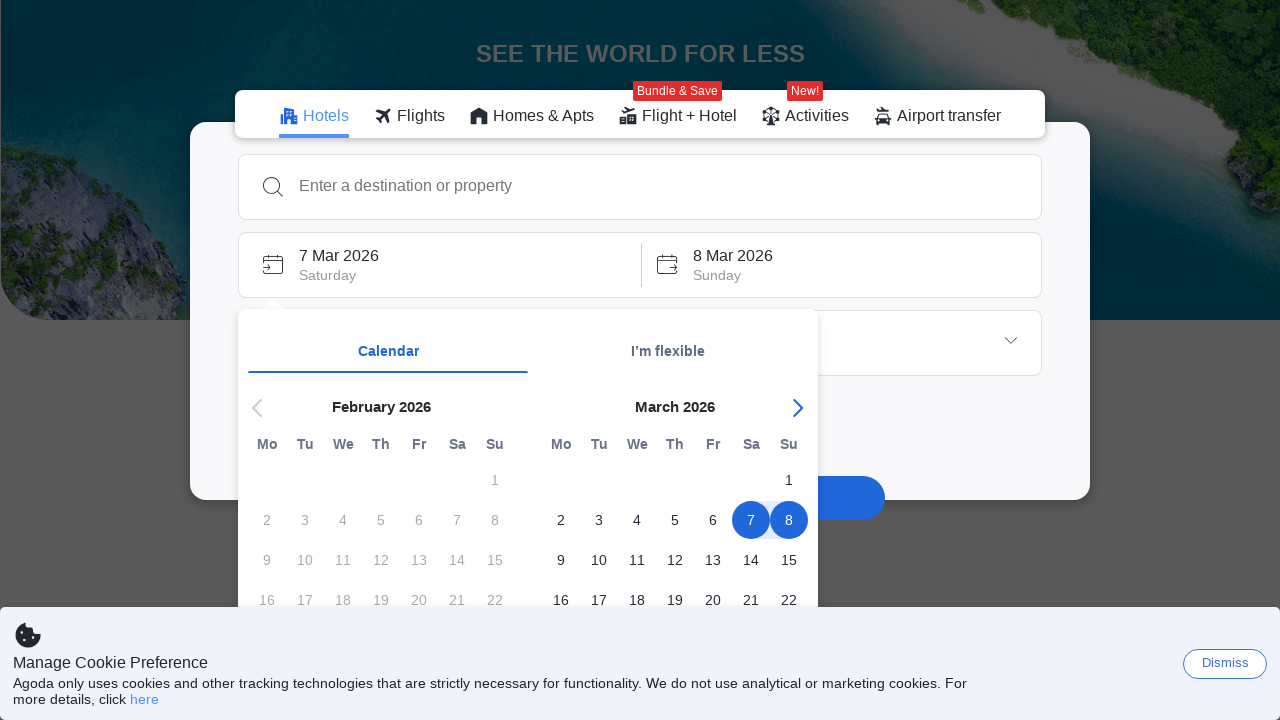

Could not navigate further in date picker, exiting date selection on button[aria-label='Previous Month']
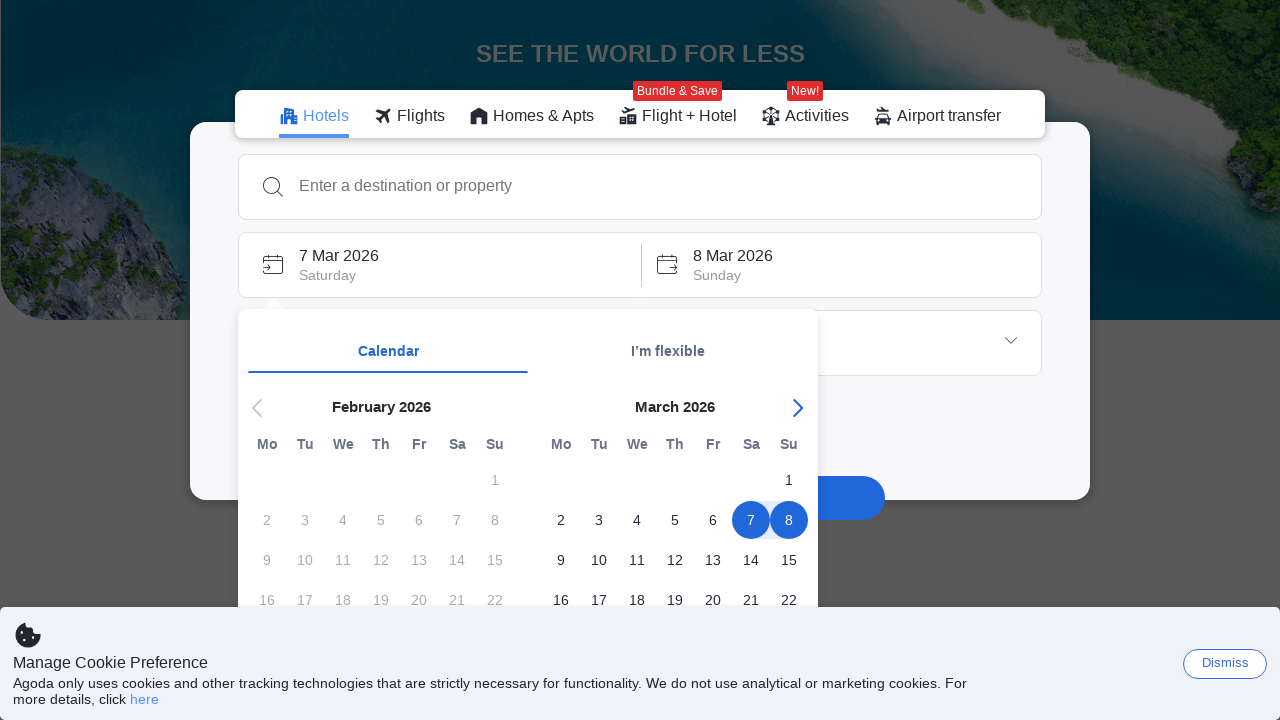

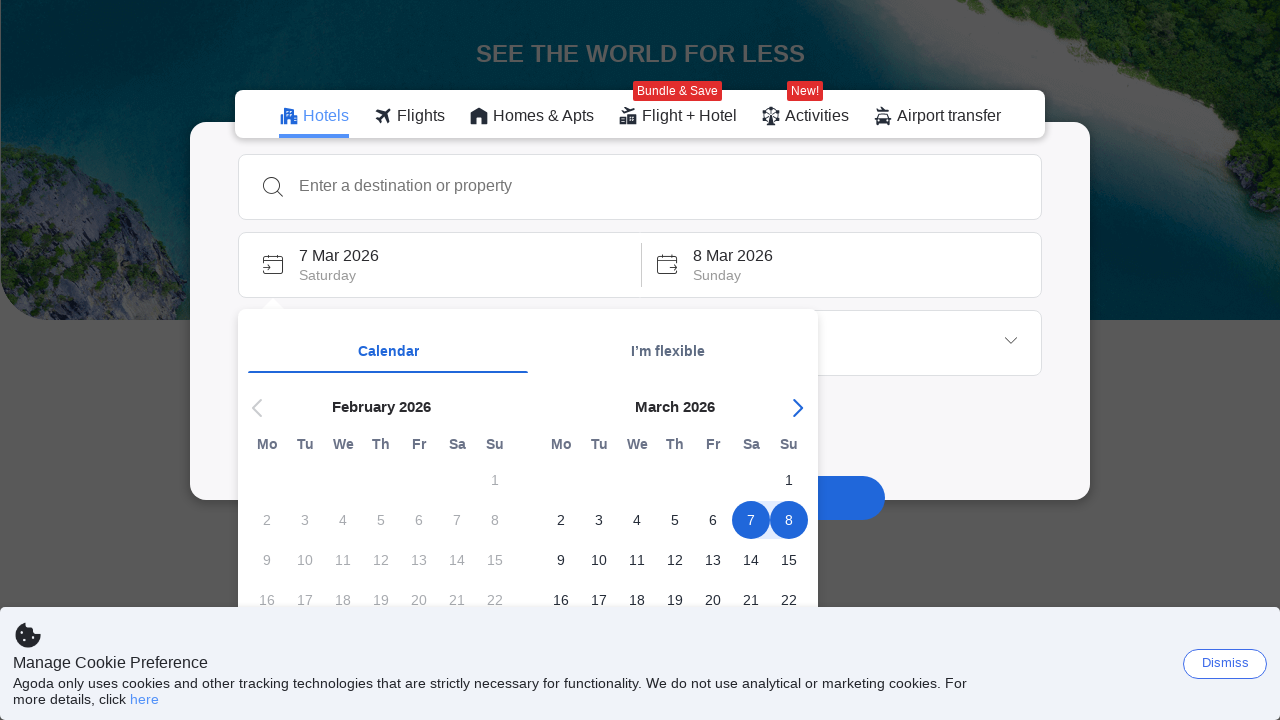